Navigates through DemoQA pages (login page, then books page) and clicks the login button to demonstrate basic navigation and element interaction on a demo site.

Starting URL: https://demoqa.com/login

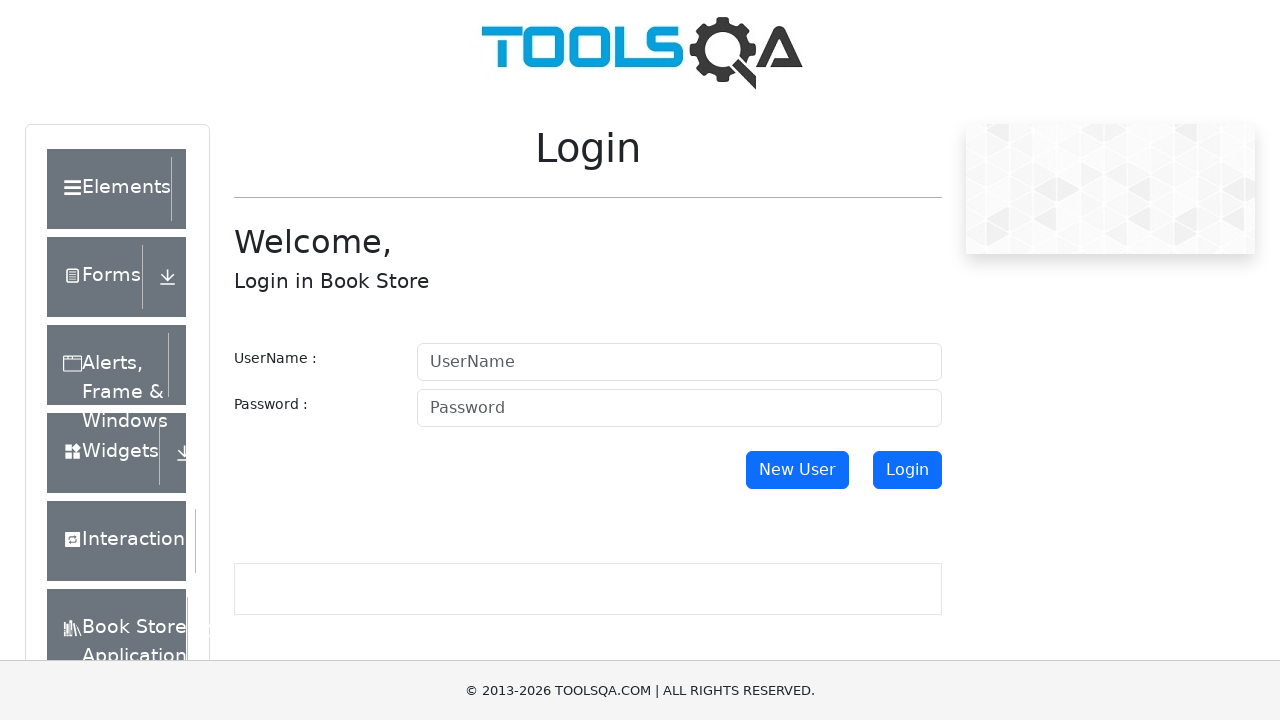

Navigated to DemoQA books page
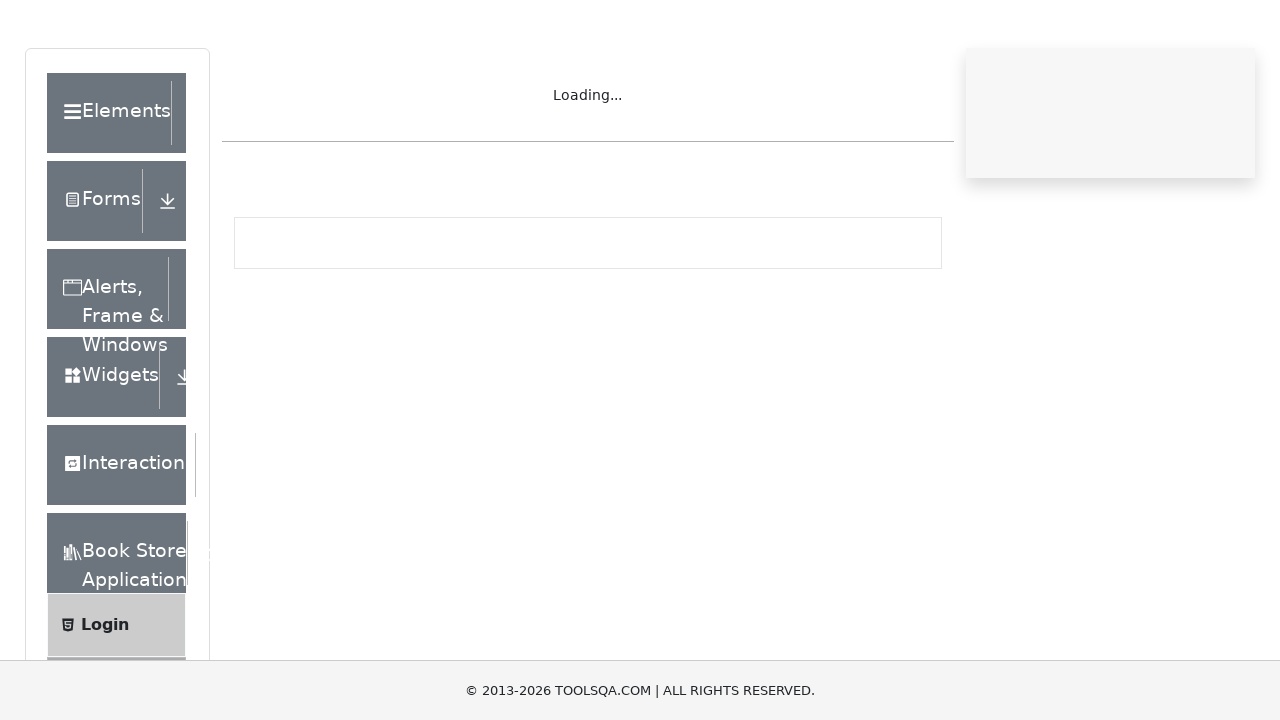

Clicked the login button at (907, 151) on #login
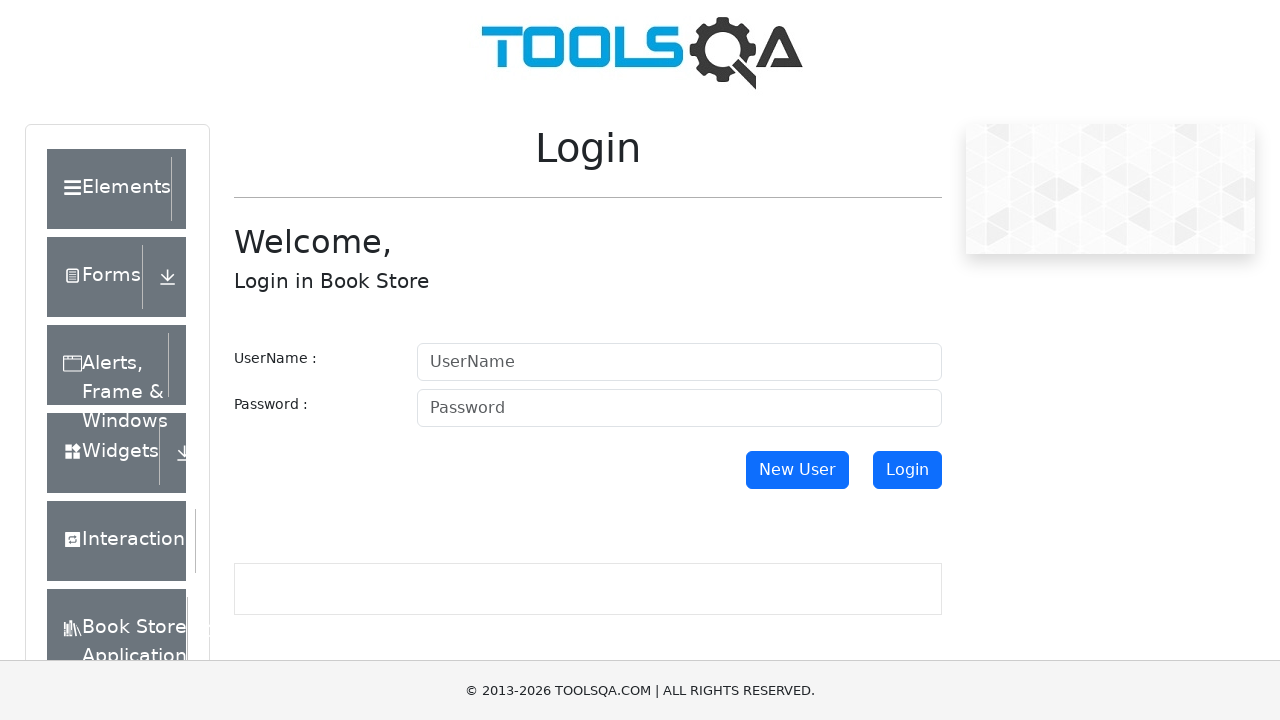

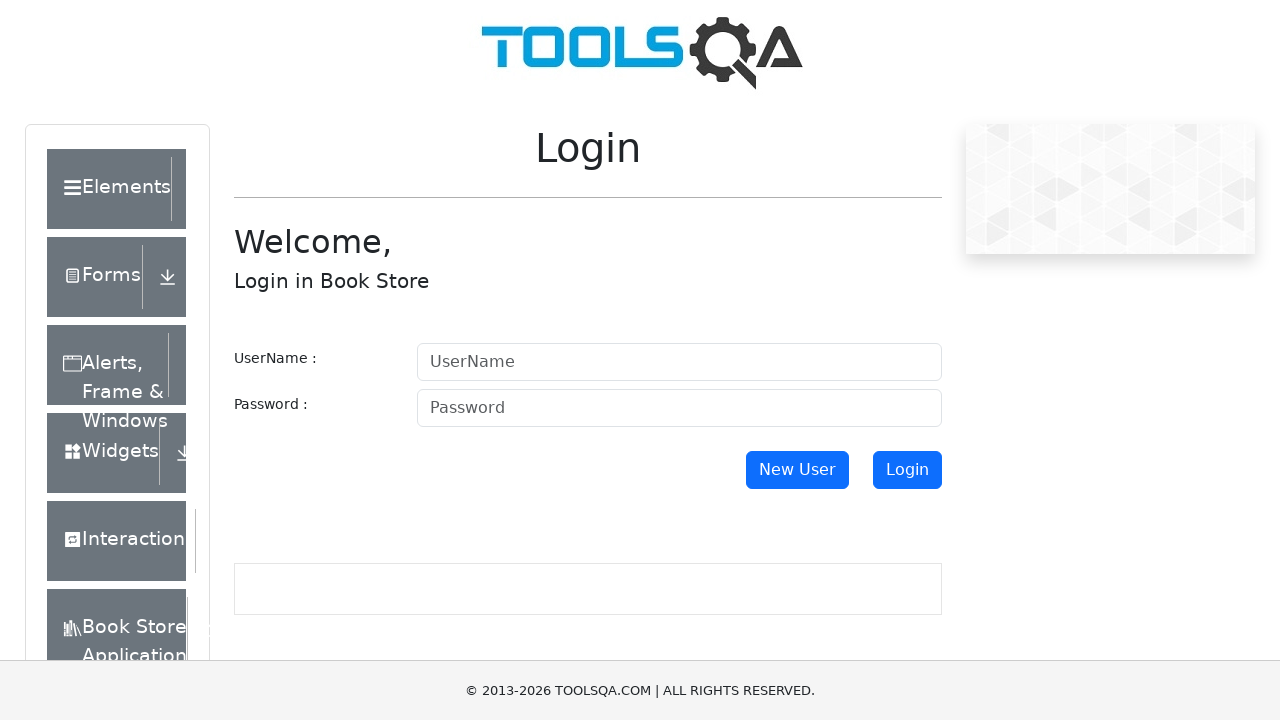